Tests the Simple Form Demo on LambdaTest Playground by clicking on the demo link, entering a message in the text box, clicking the submit button, and validating that the same message is displayed in the output section.

Starting URL: https://www.lambdatest.com/selenium-playground/

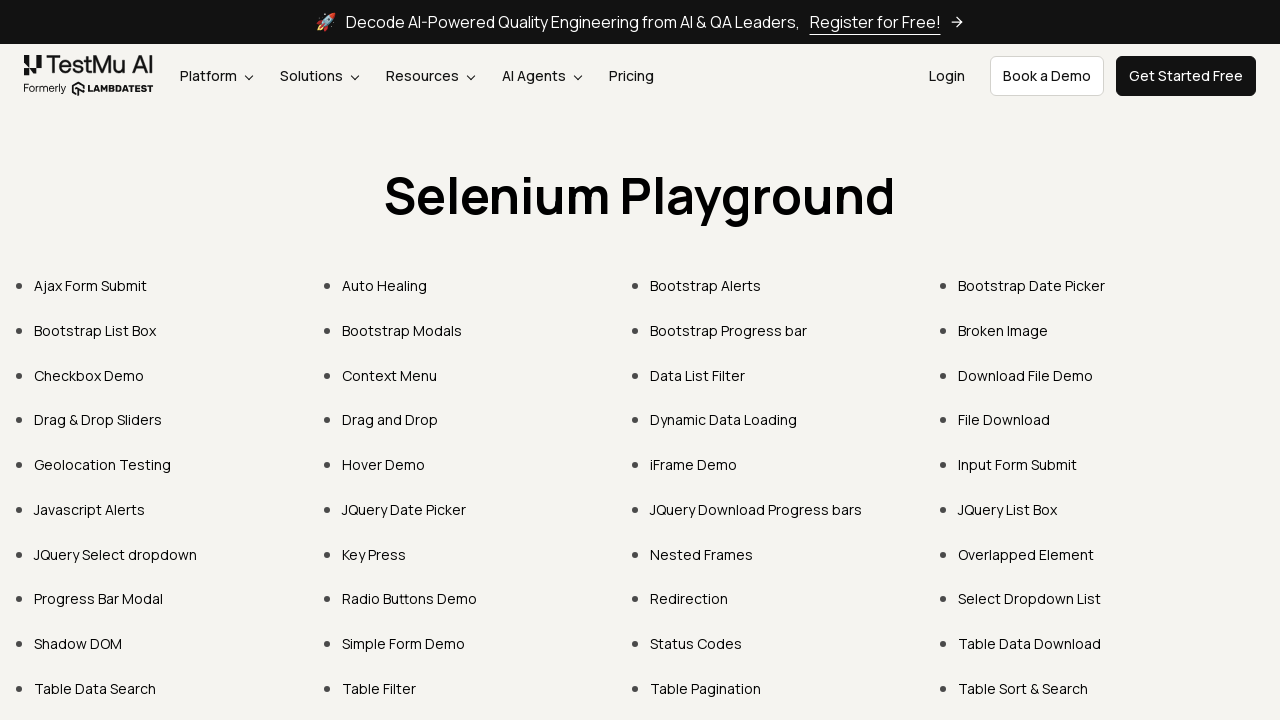

Clicked on 'Simple Form Demo' link at (404, 644) on internal:role=link[name="Simple Form Demo"i]
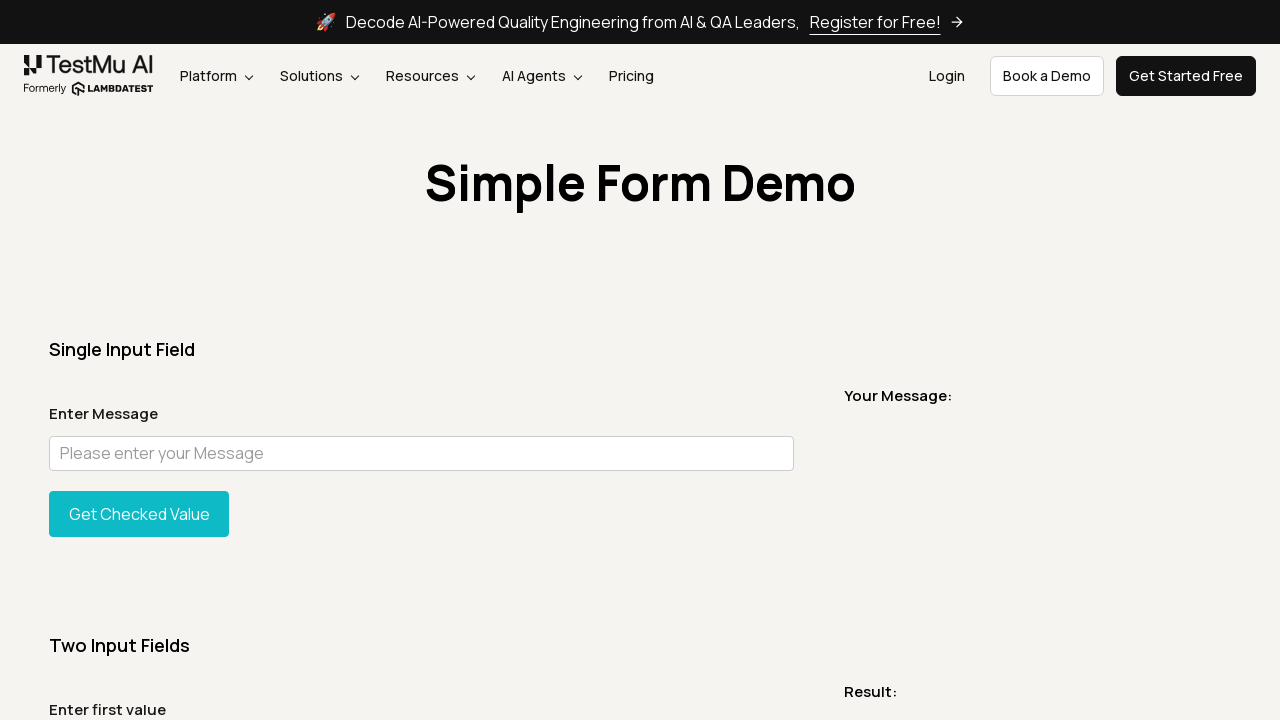

Simple Form Demo page loaded (URL contains 'simple-form-demo')
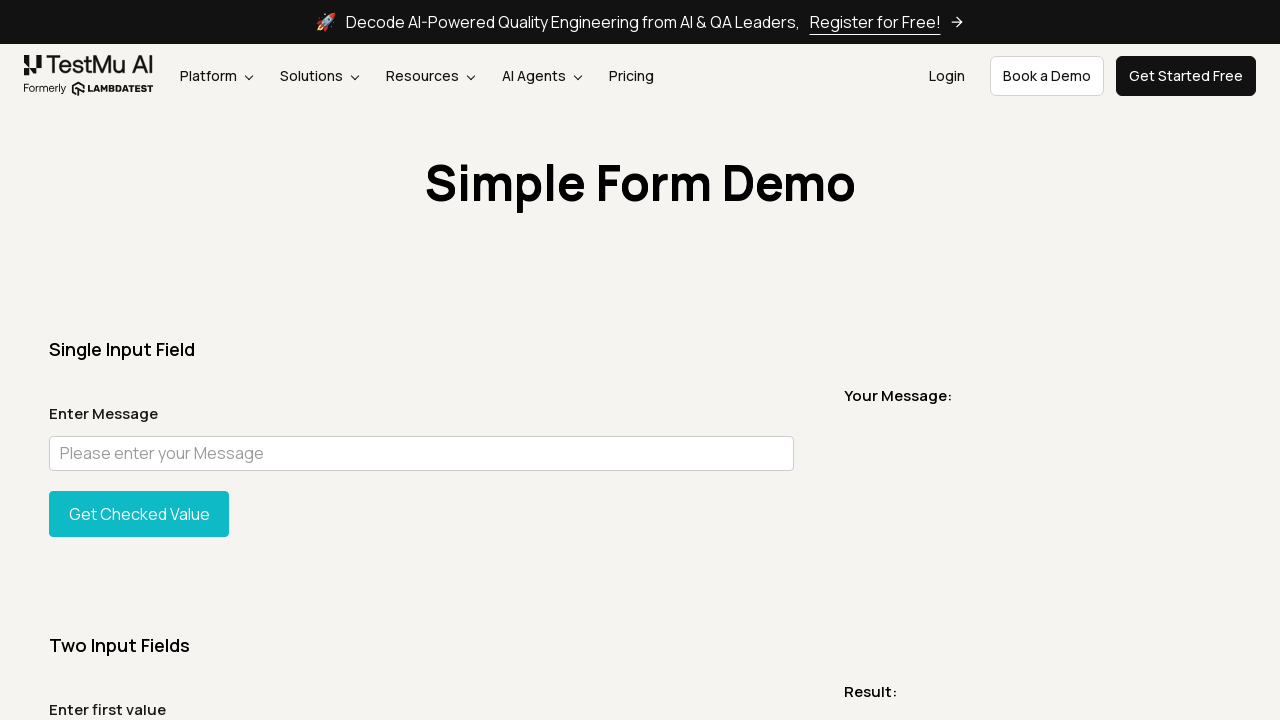

Verified URL contains 'simple-form-demo' path
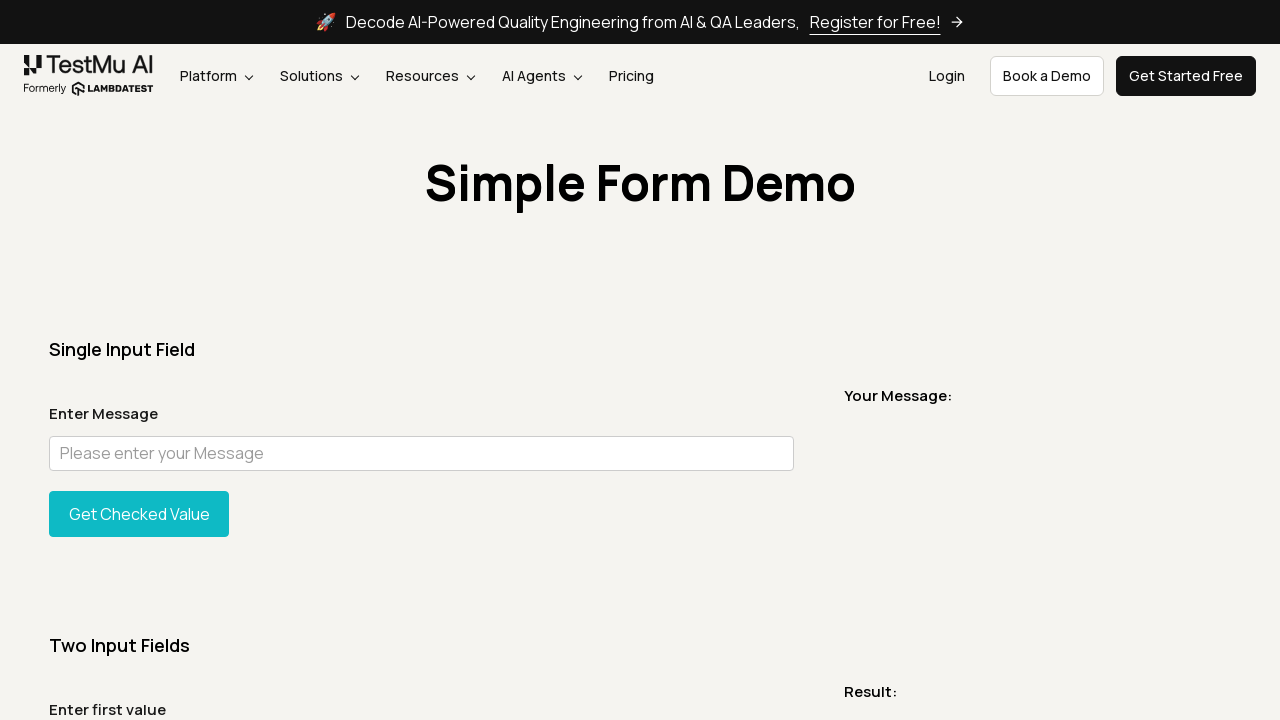

Entered message 'Welcome to LambdaTest' in text box on internal:attr=[placeholder="Please enter your Message"i]
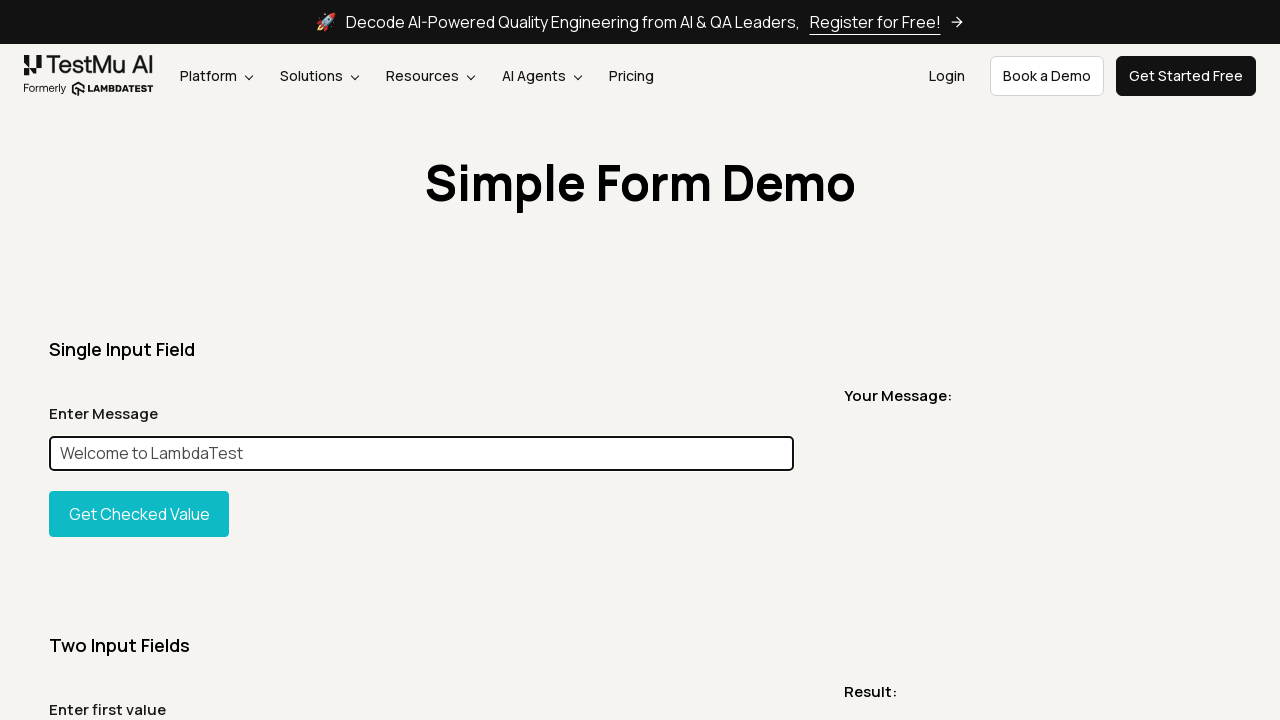

Clicked 'Get Checked Value' button at (139, 514) on internal:role=button[name="Get Checked Value"i]
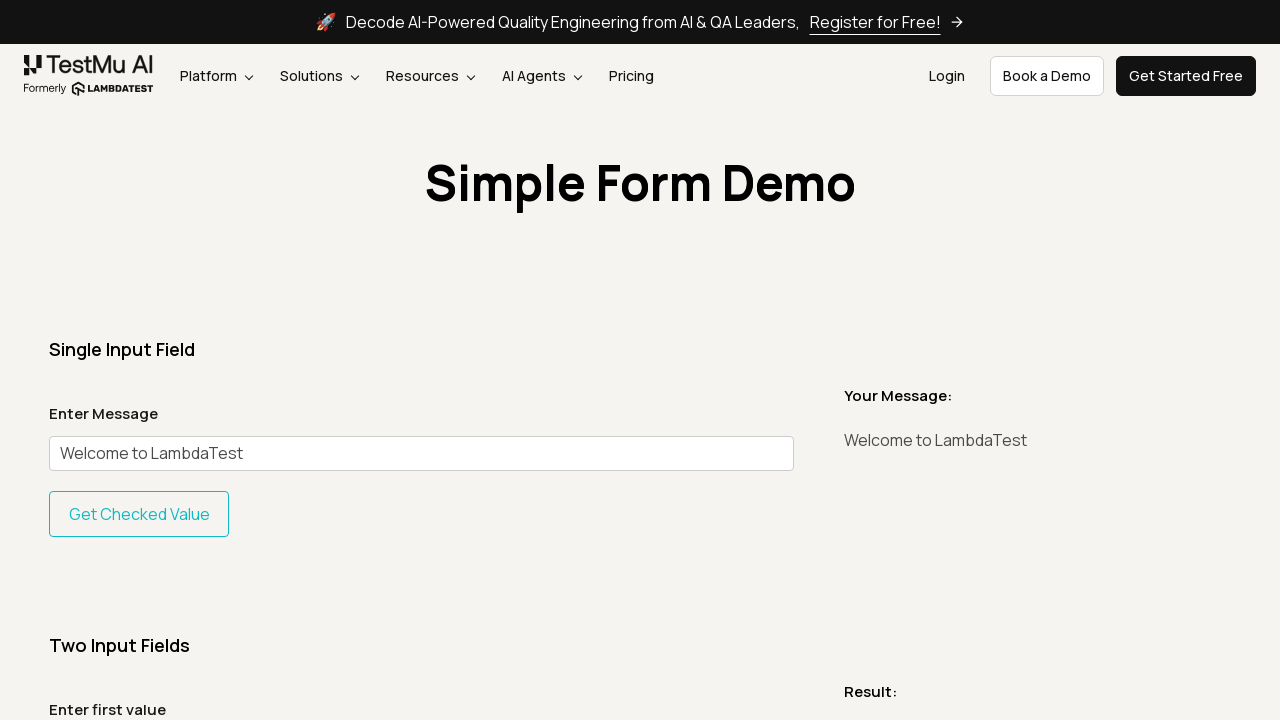

Verified message 'Welcome to LambdaTest' is displayed in output section
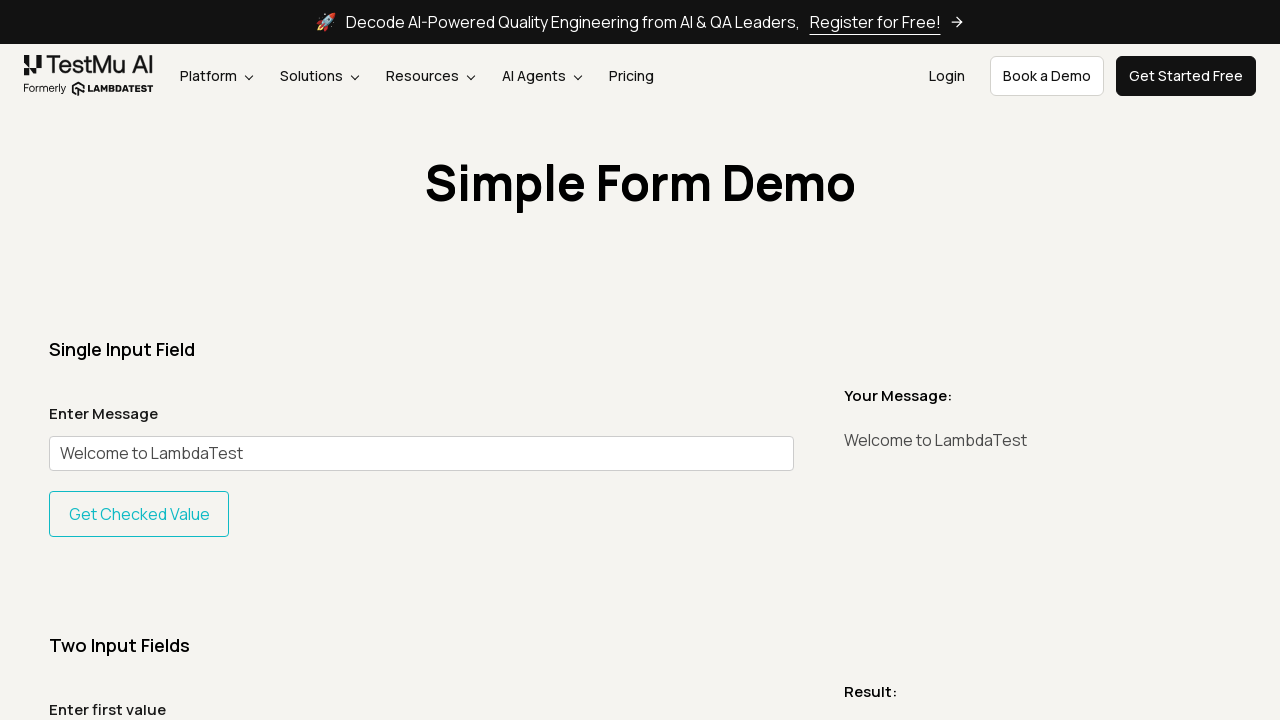

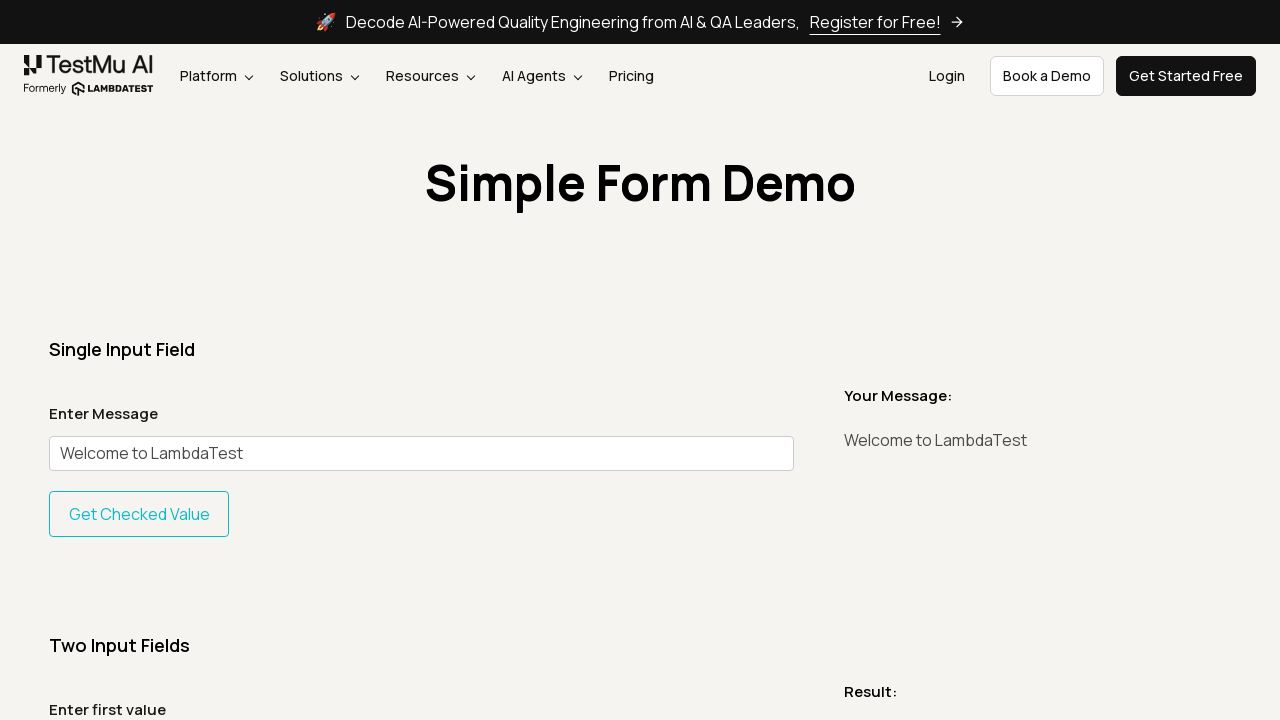